Tests the shower scenario where a player rolls three 3s.

Starting URL: http://100percentofthetimehotspaghetti.com/dice.html

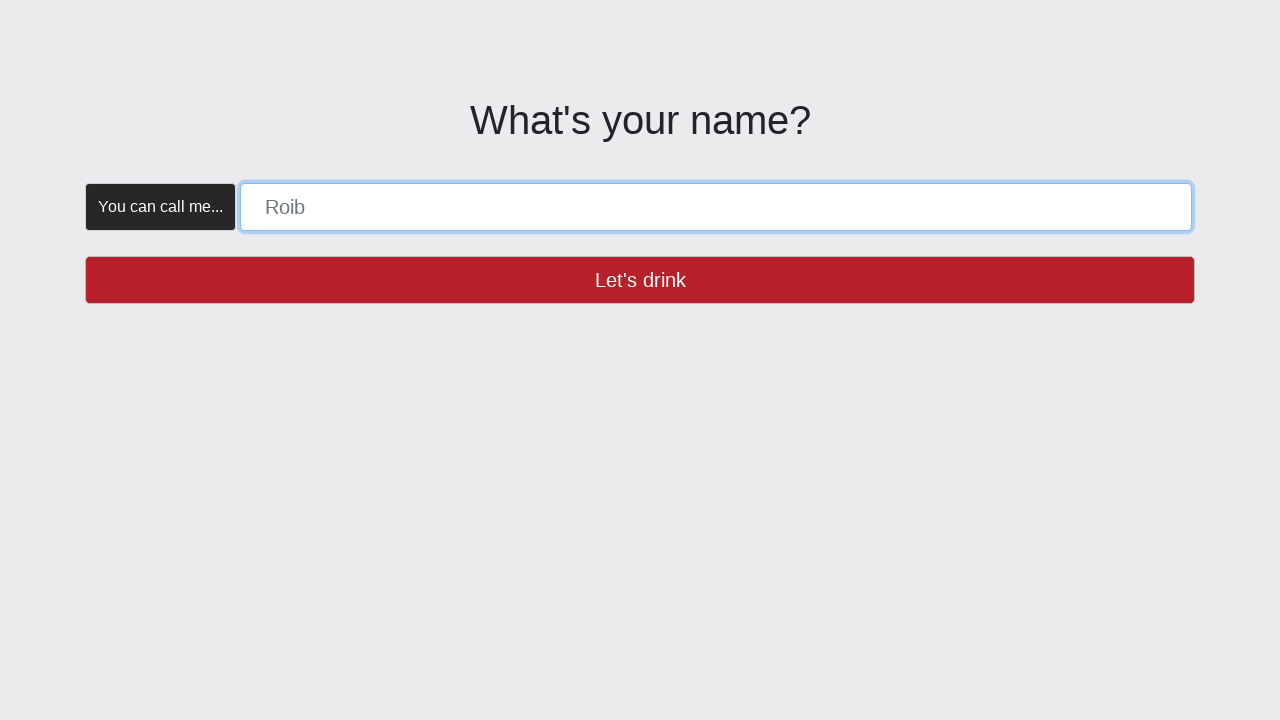

Trial click on name button to verify it's enabled at (640, 280) on button >> internal:has-text="Let's drink"i
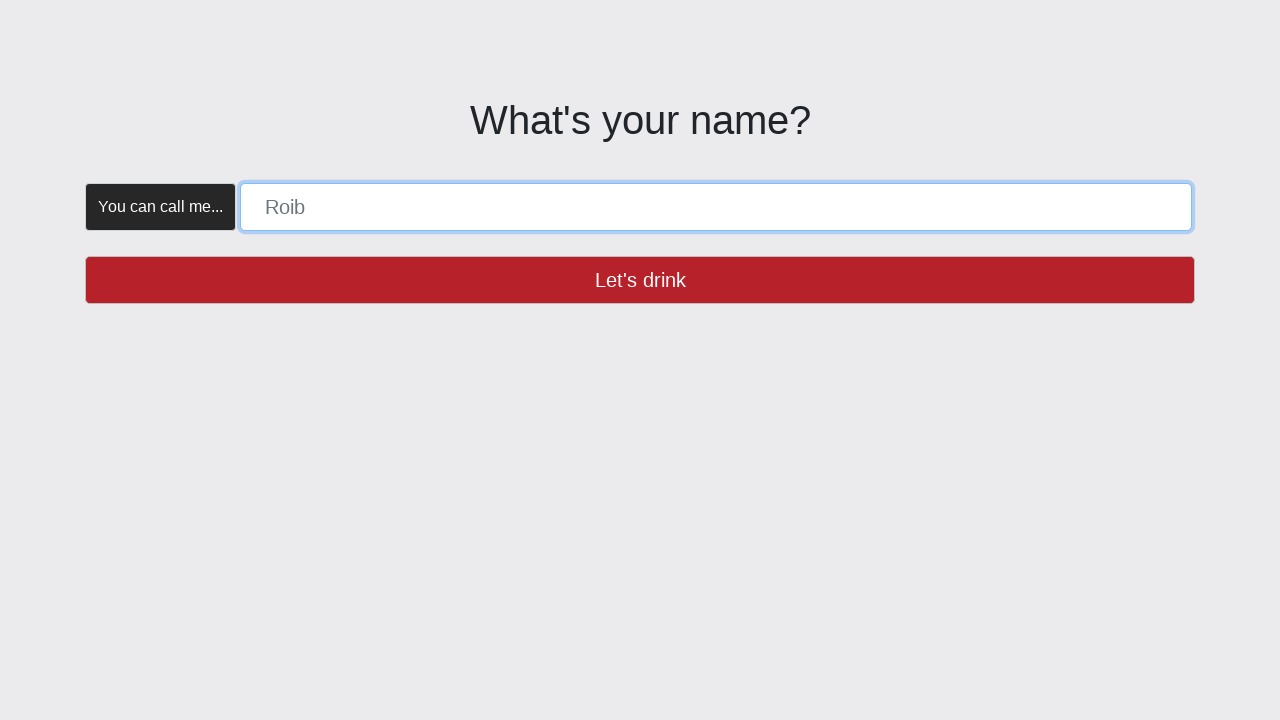

Filled player name field with 'SHOWER' on [placeholder="Roib"]
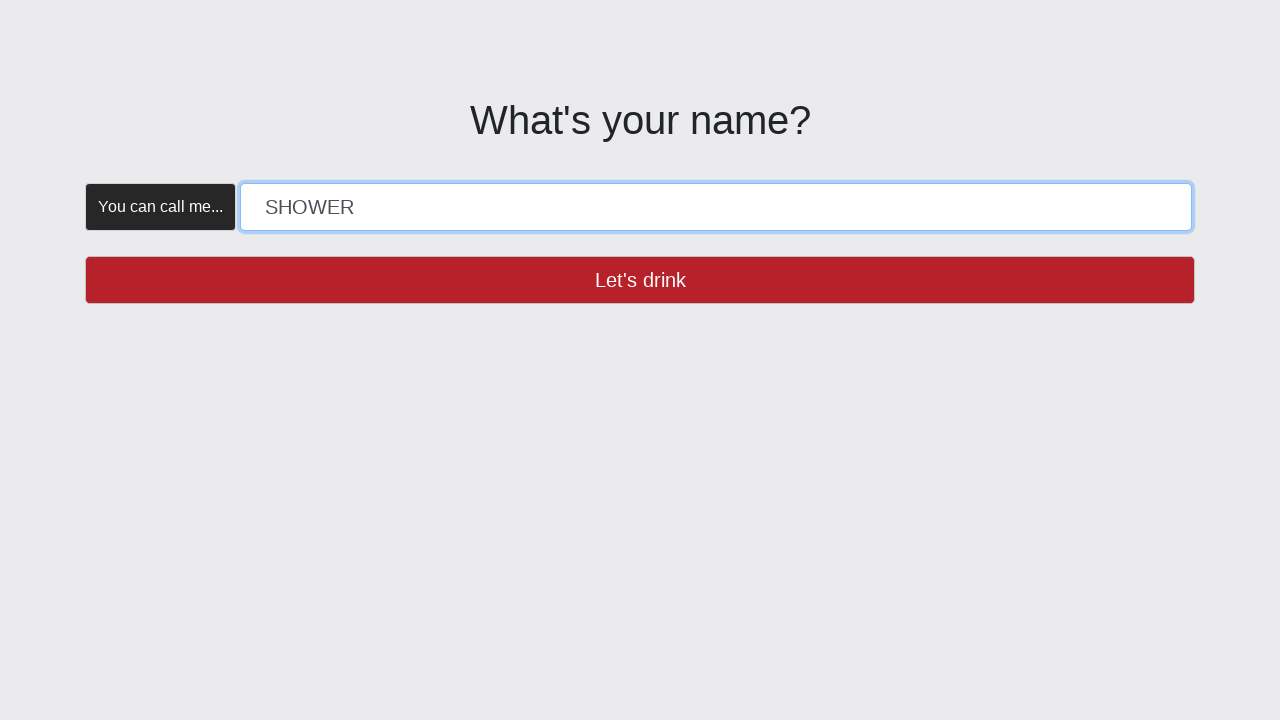

Clicked 'Let's drink' button to confirm player name at (640, 280) on button >> internal:has-text="Let's drink"i
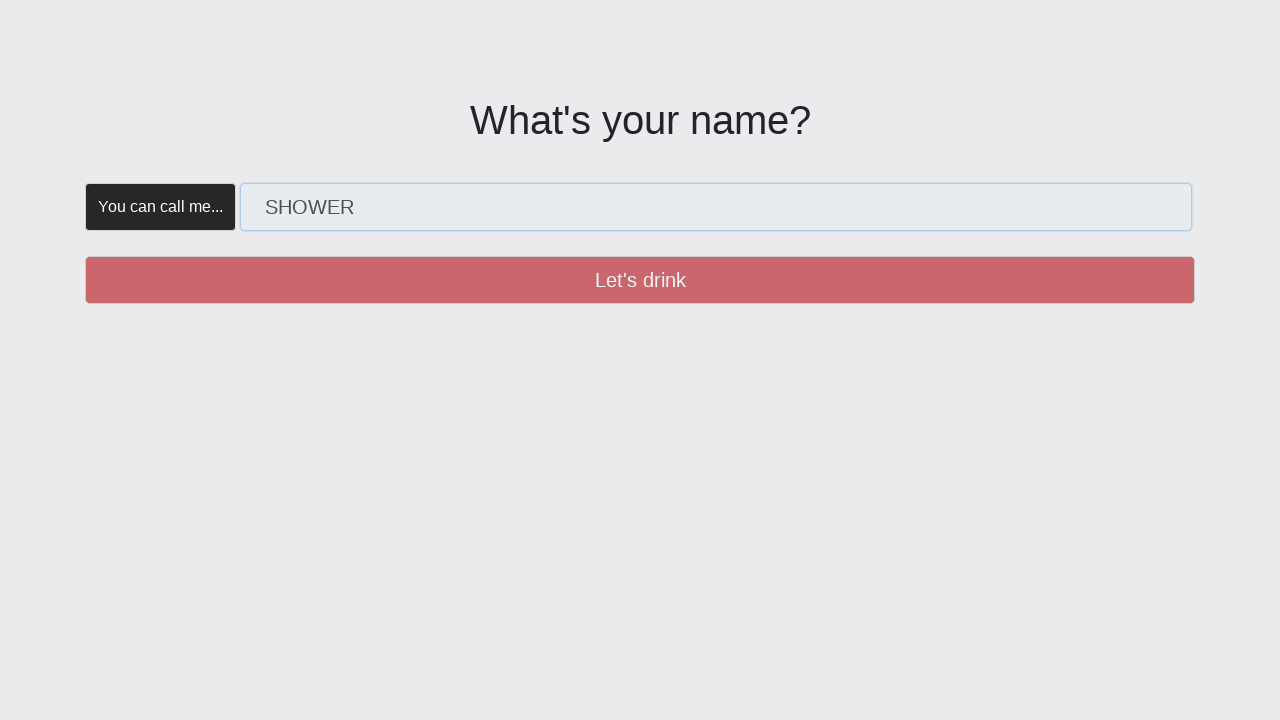

Trial click on create button to verify it's enabled at (355, 182) on button >> internal:has-text="Create"i
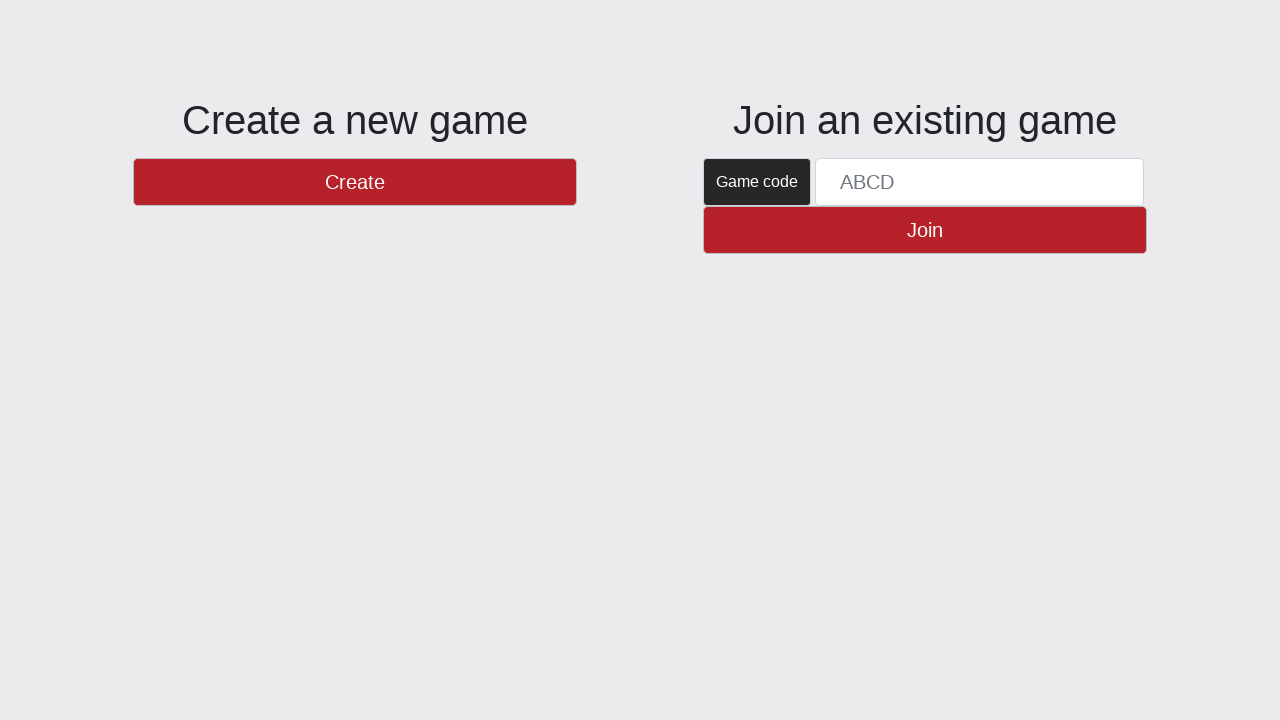

Clicked 'Create' button to create the game at (355, 182) on button >> internal:has-text="Create"i
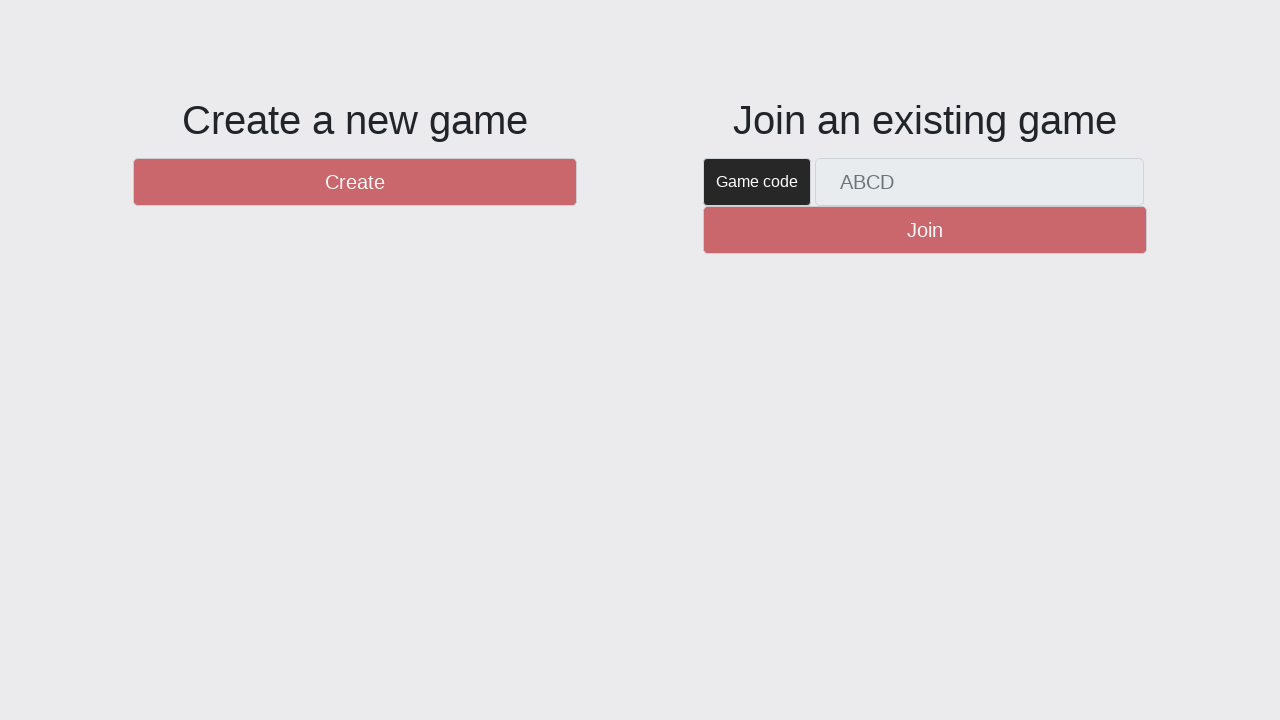

Trial click on new round button to verify it's enabled at (1108, 652) on #btnNewRound
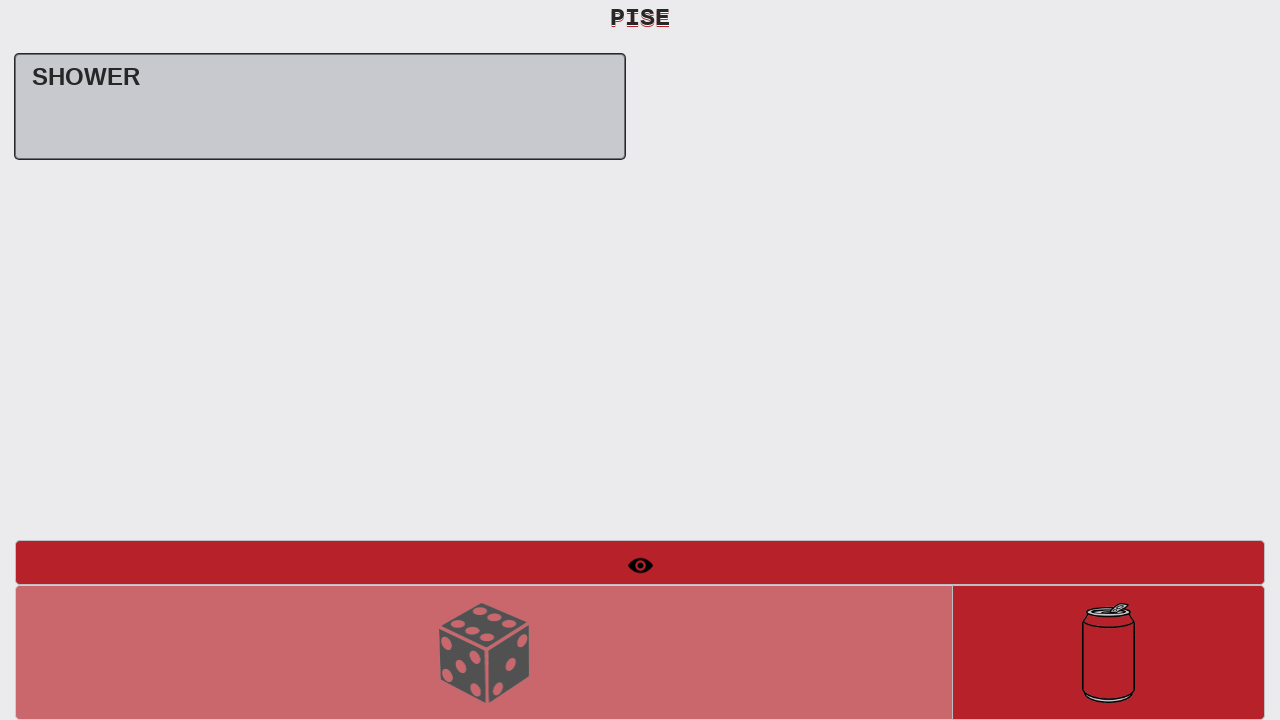

Clicked new round button to start a new round at (1108, 652) on #btnNewRound
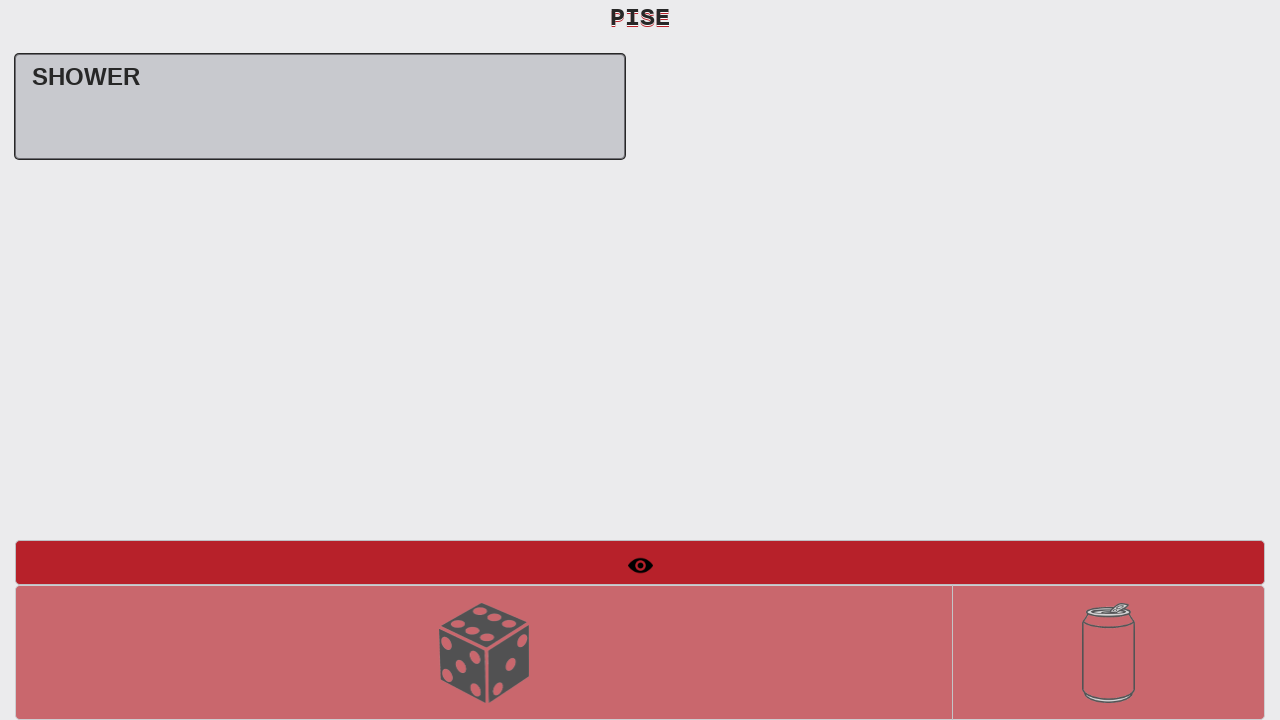

Trial click on roll dice button to verify it's enabled at (484, 652) on #btnRollDice
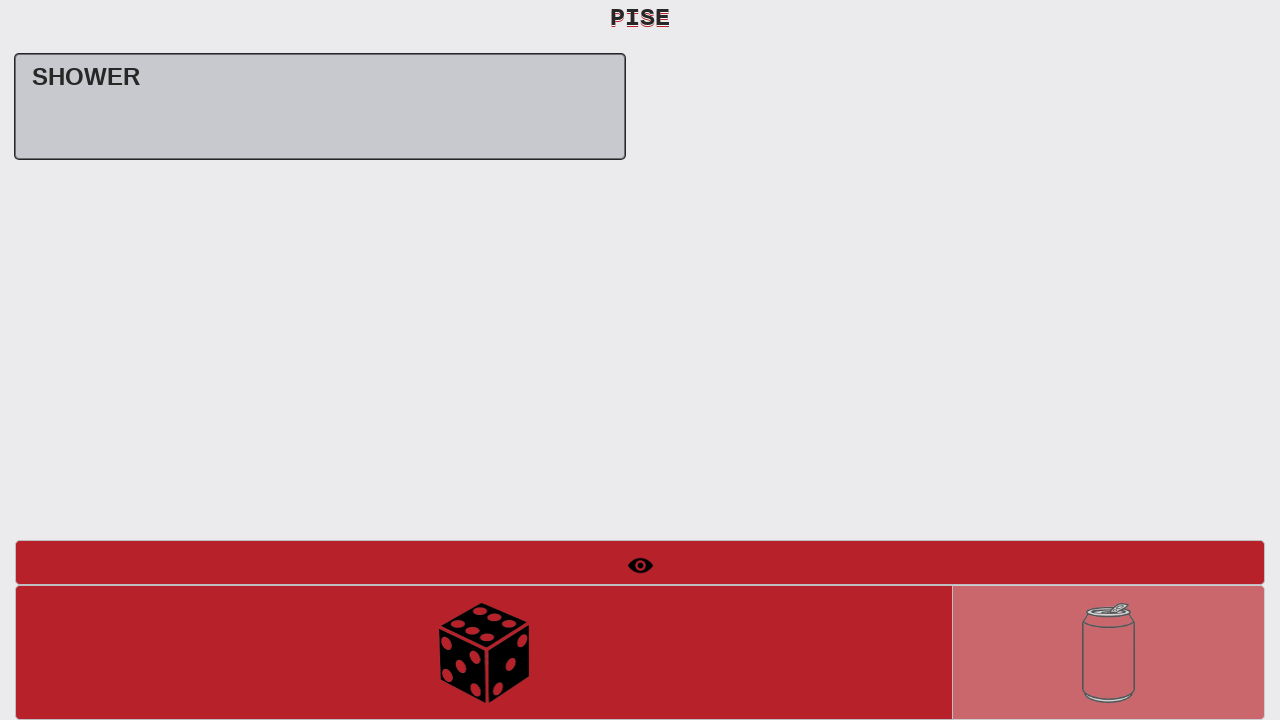

First roll of the dice at (484, 652) on #btnRollDice
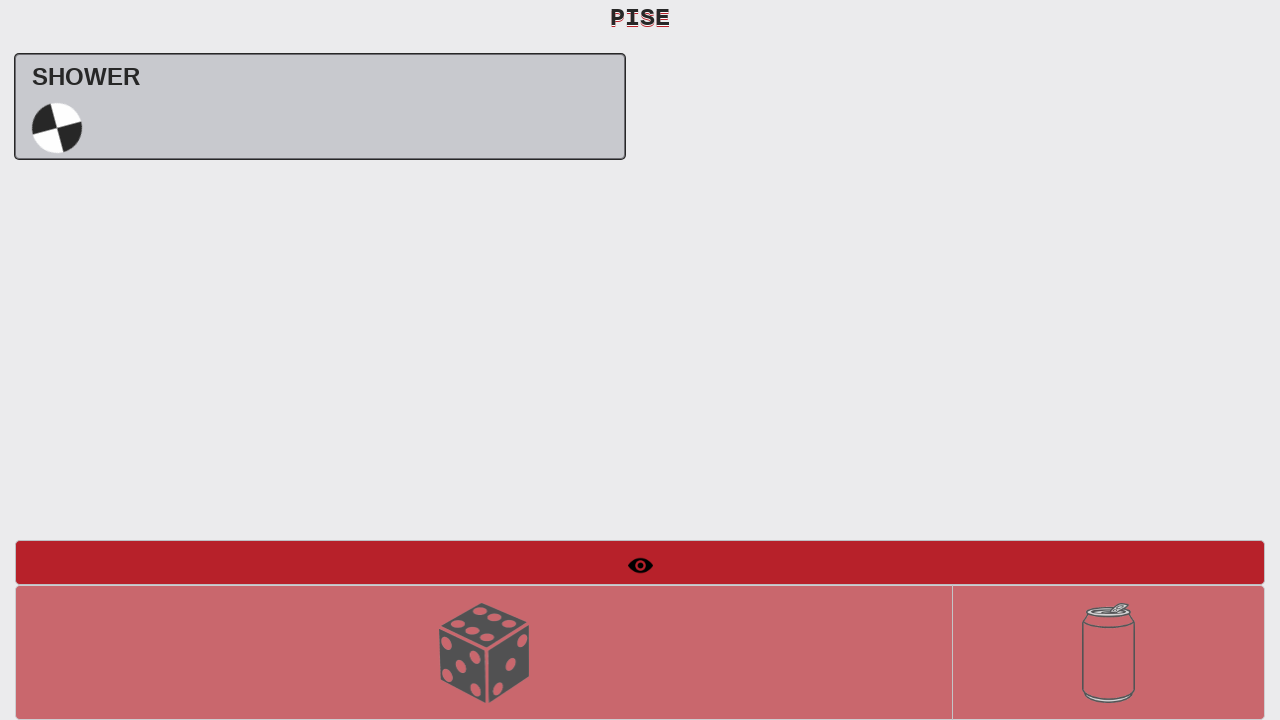

Trial click on roll dice button before second roll at (484, 652) on #btnRollDice
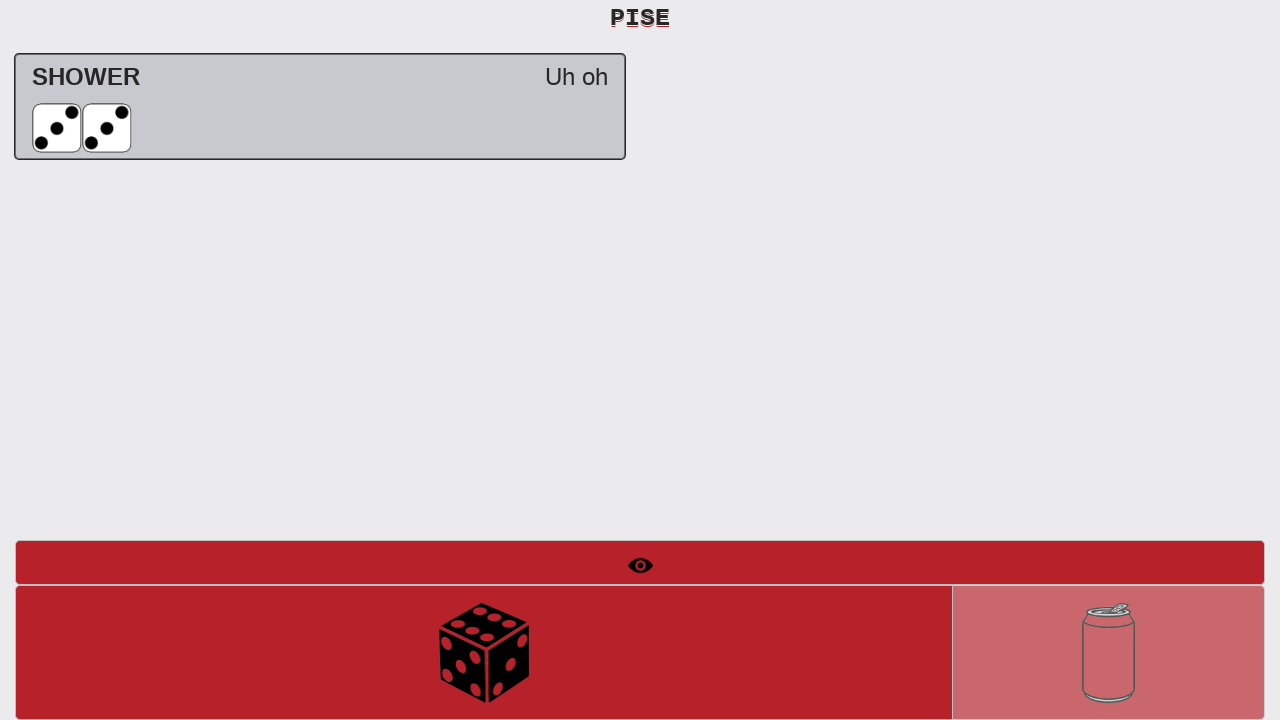

Second roll of the dice (rolled three 3s for shower result) at (484, 652) on #btnRollDice
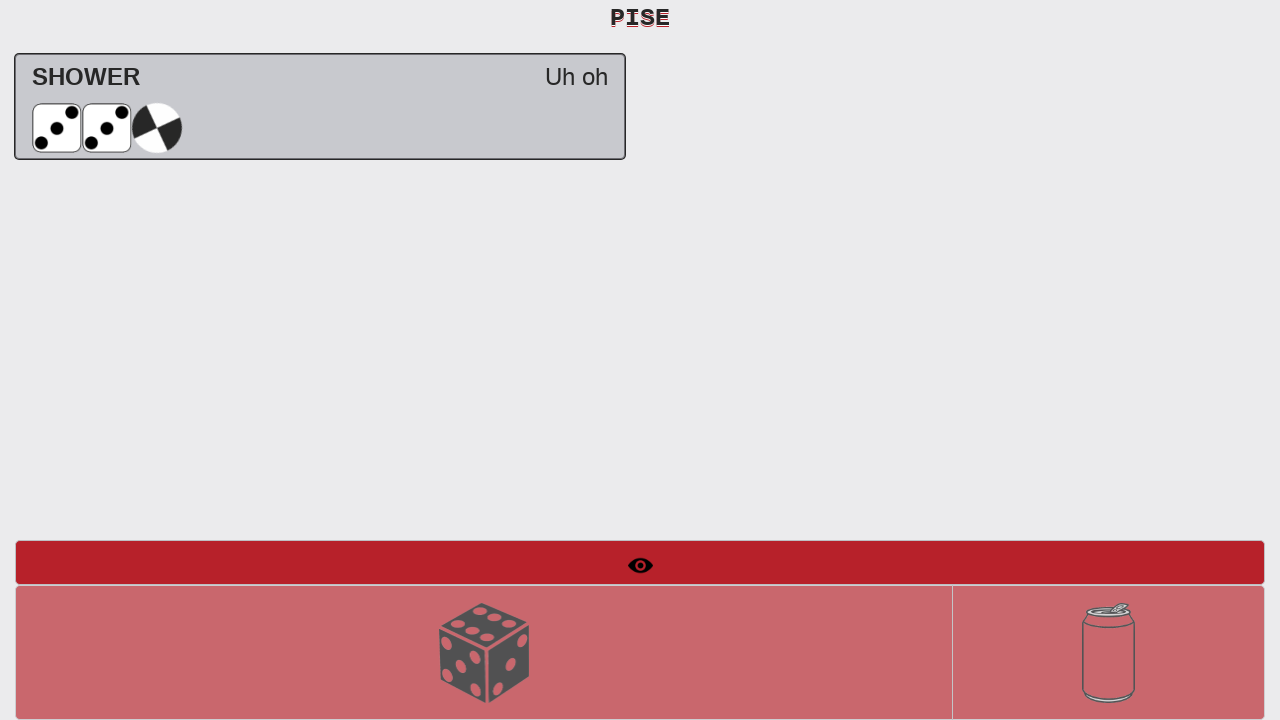

Verified shower result message appeared: 'SHOWER Go take a shower'
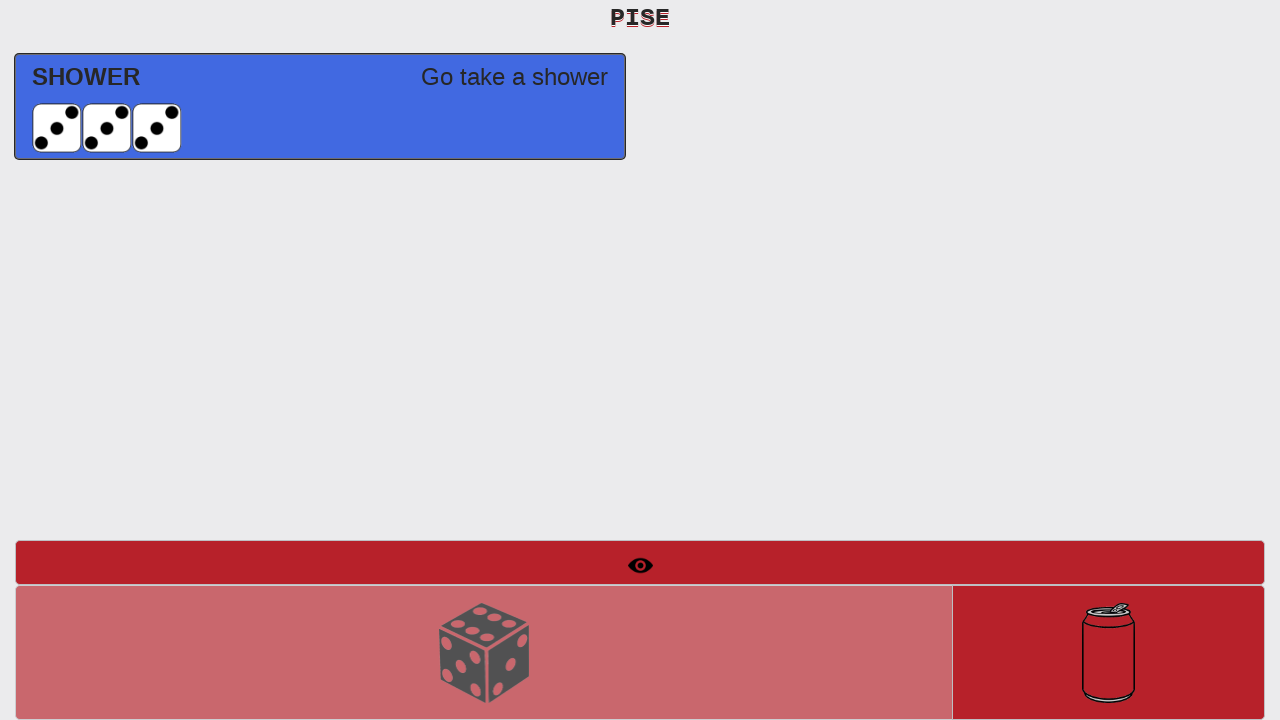

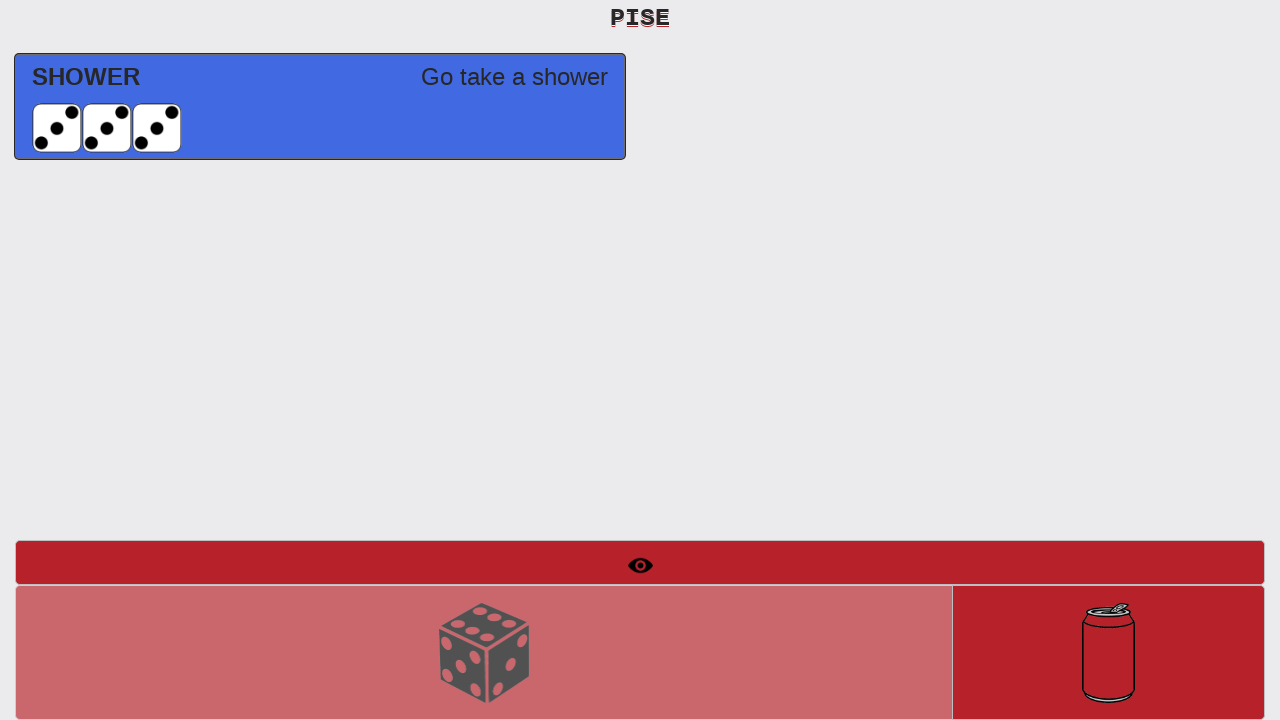